Tests that the todo counter displays the correct number of items as todos are added.

Starting URL: https://demo.playwright.dev/todomvc

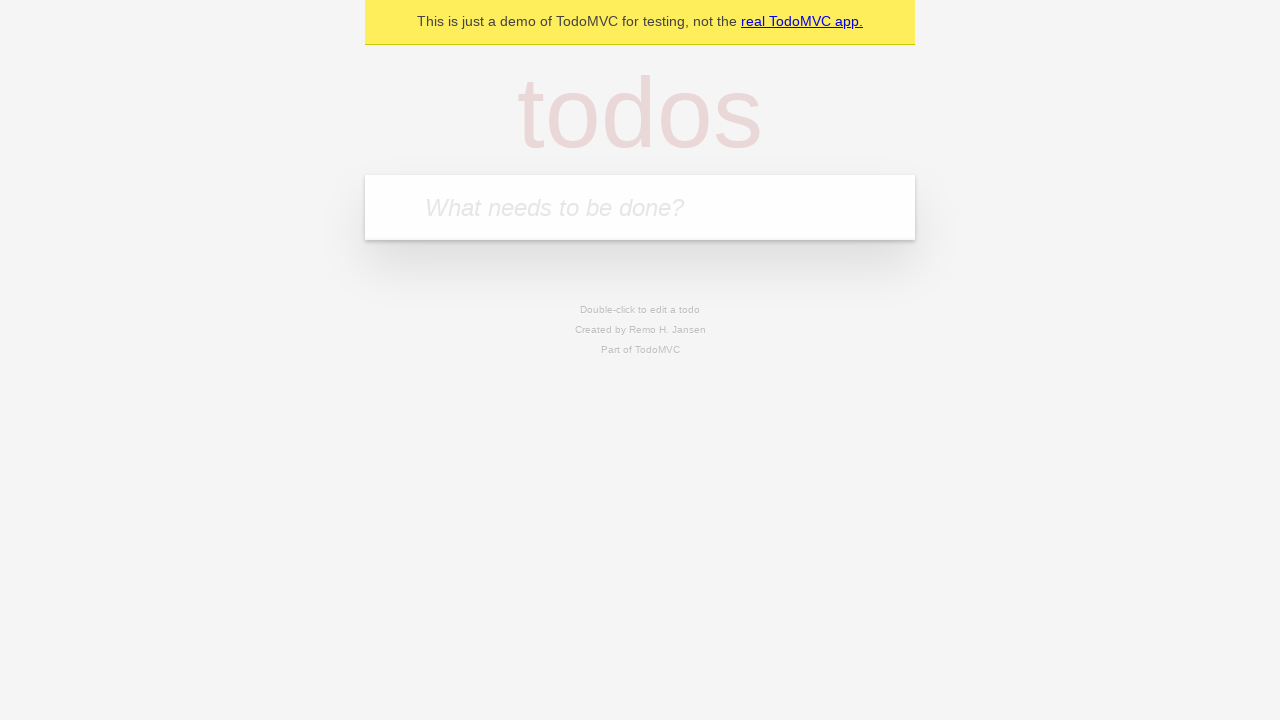

Filled todo input with 'buy some cheese' on internal:attr=[placeholder="What needs to be done?"i]
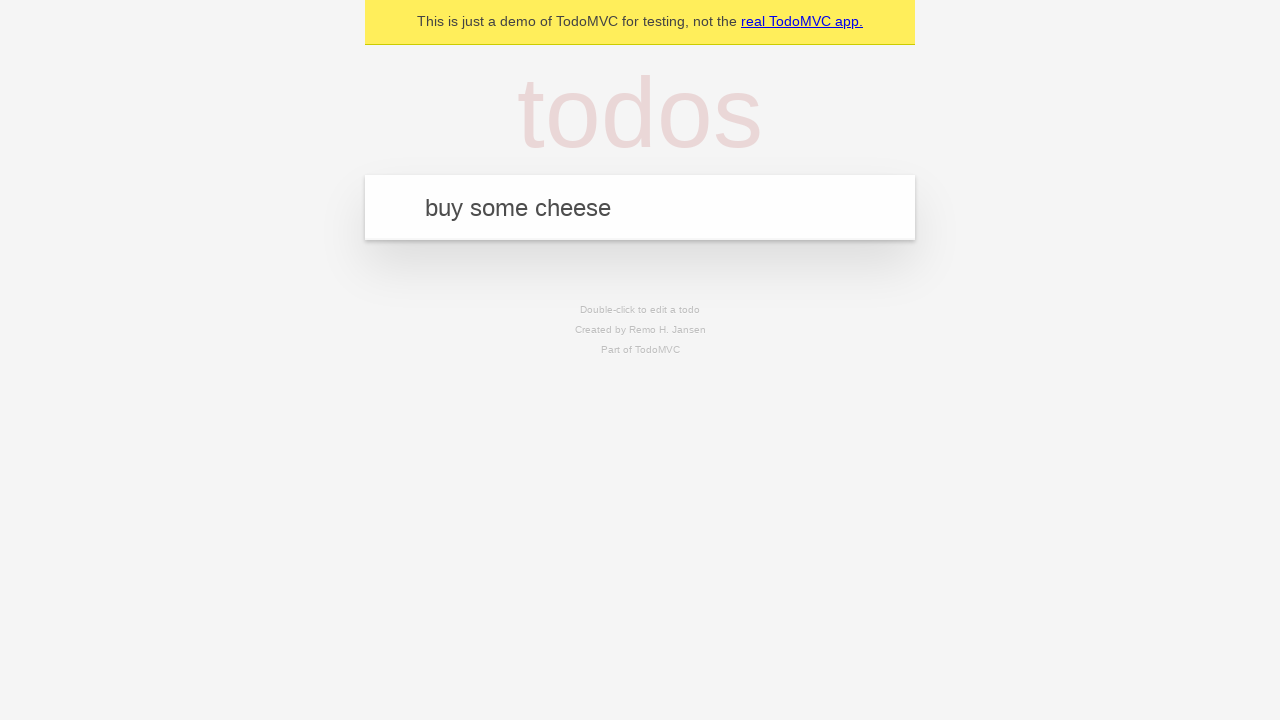

Pressed Enter to add first todo item on internal:attr=[placeholder="What needs to be done?"i]
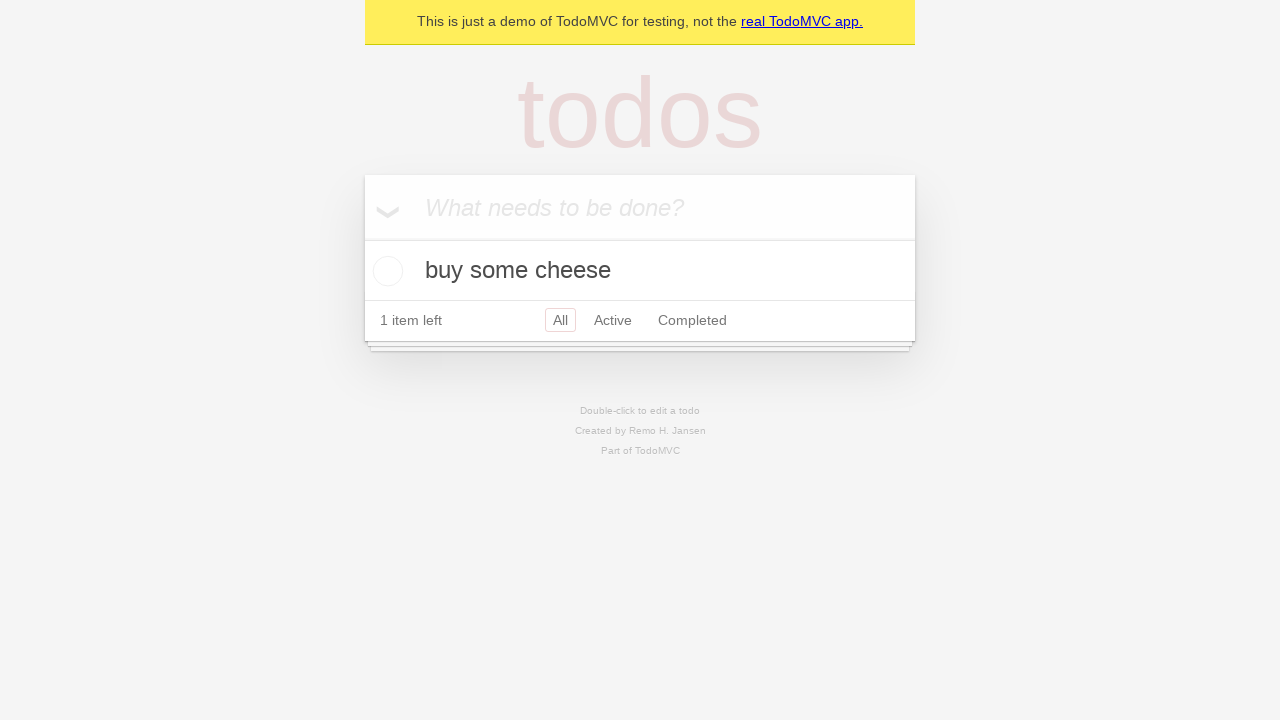

Todo counter element loaded and displayed
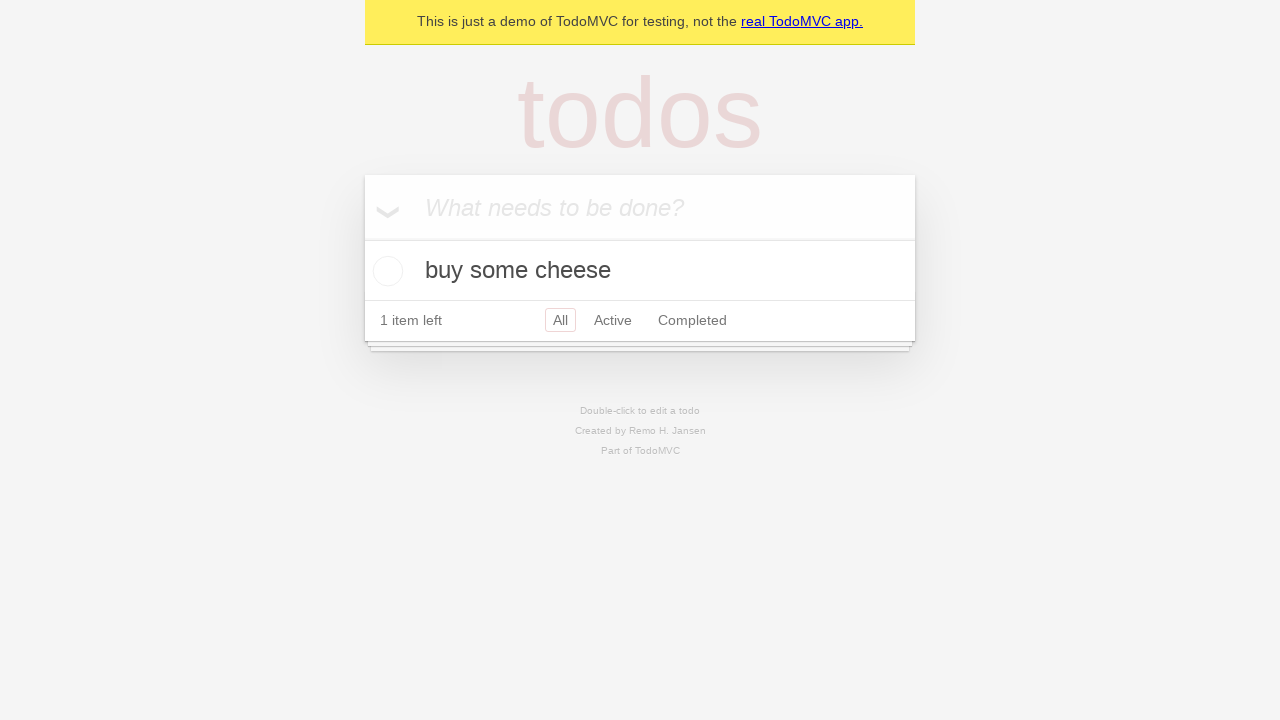

Filled todo input with 'feed the cat' on internal:attr=[placeholder="What needs to be done?"i]
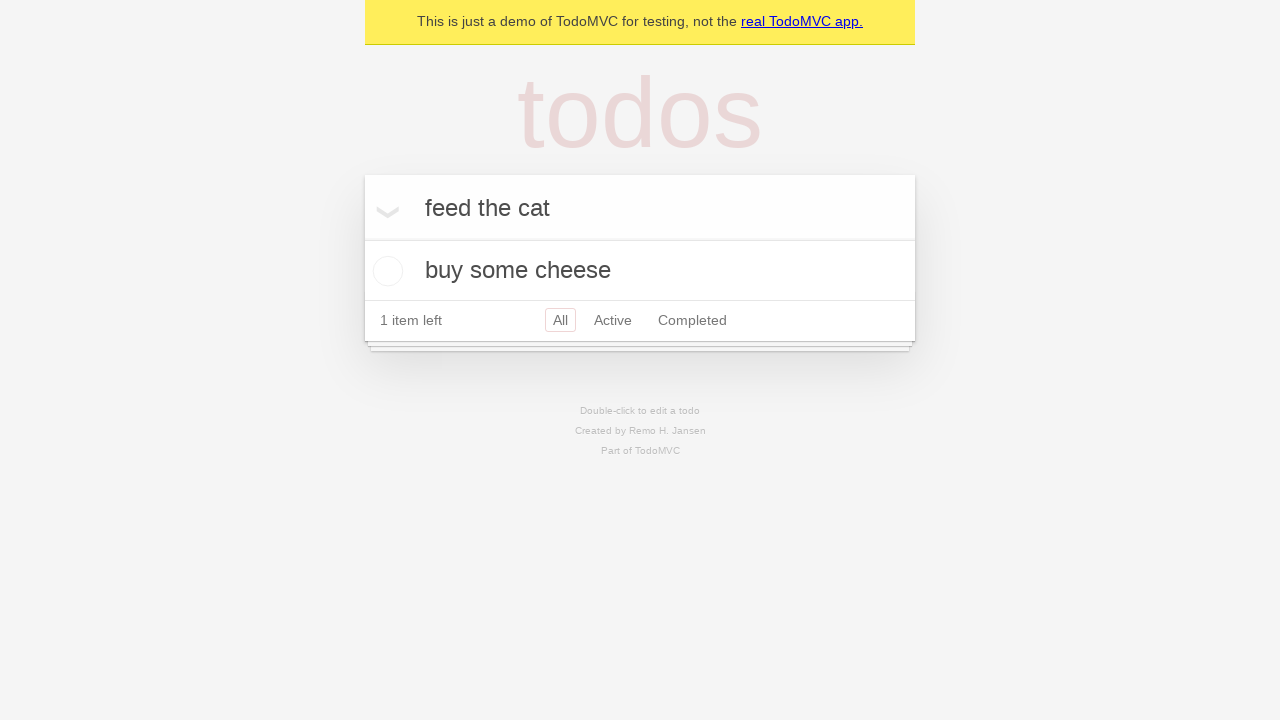

Pressed Enter to add second todo item on internal:attr=[placeholder="What needs to be done?"i]
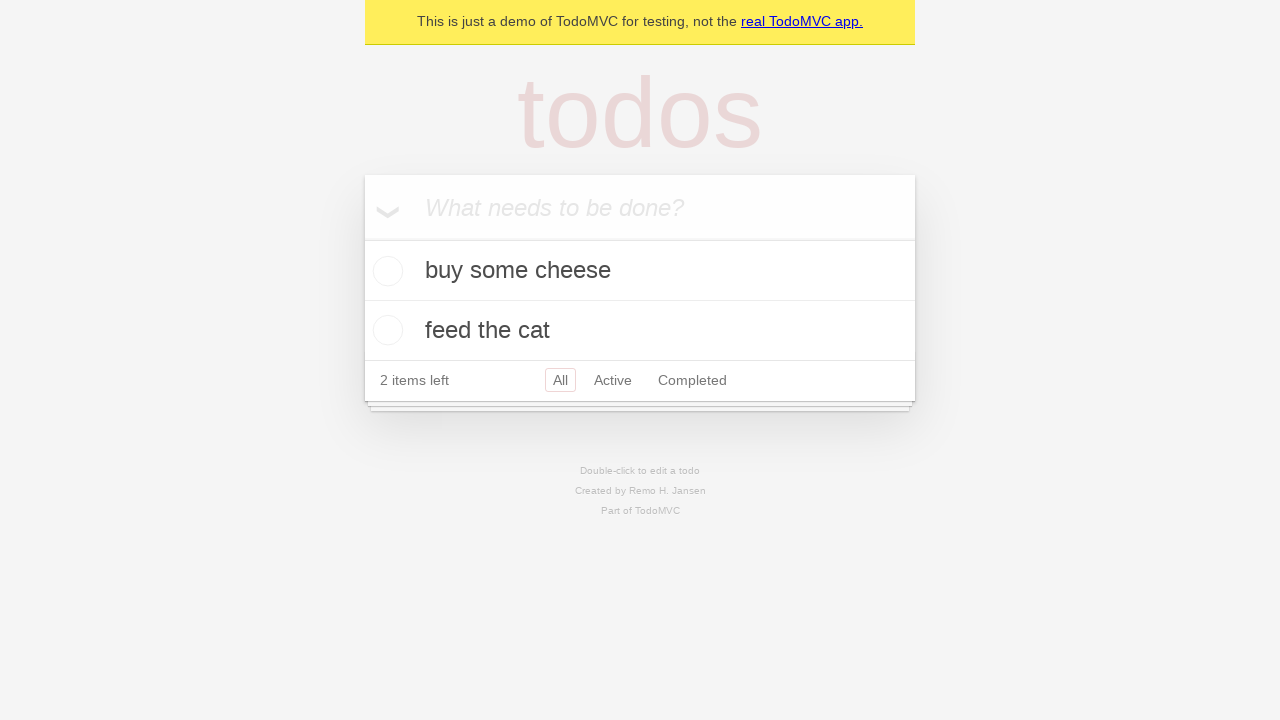

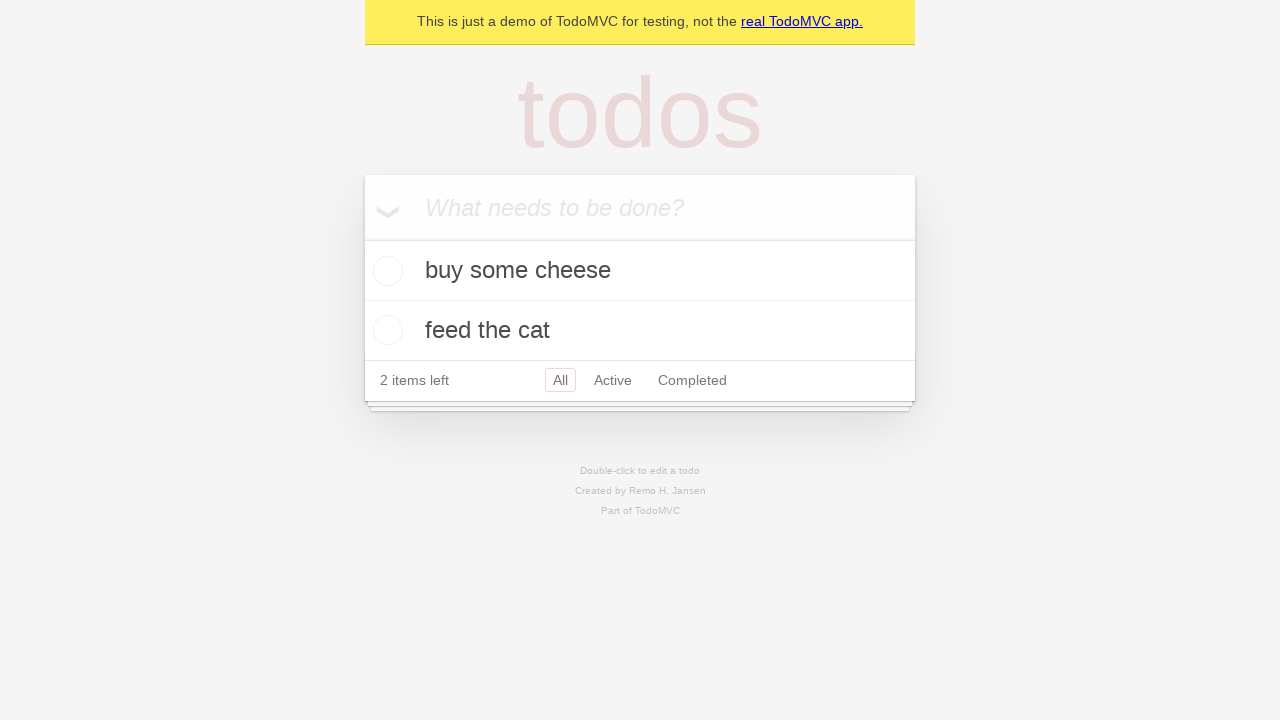